Tests navigation to the Top Lists menu and verifies all expected submenu items are displayed correctly

Starting URL: https://www.99-bottles-of-beer.net

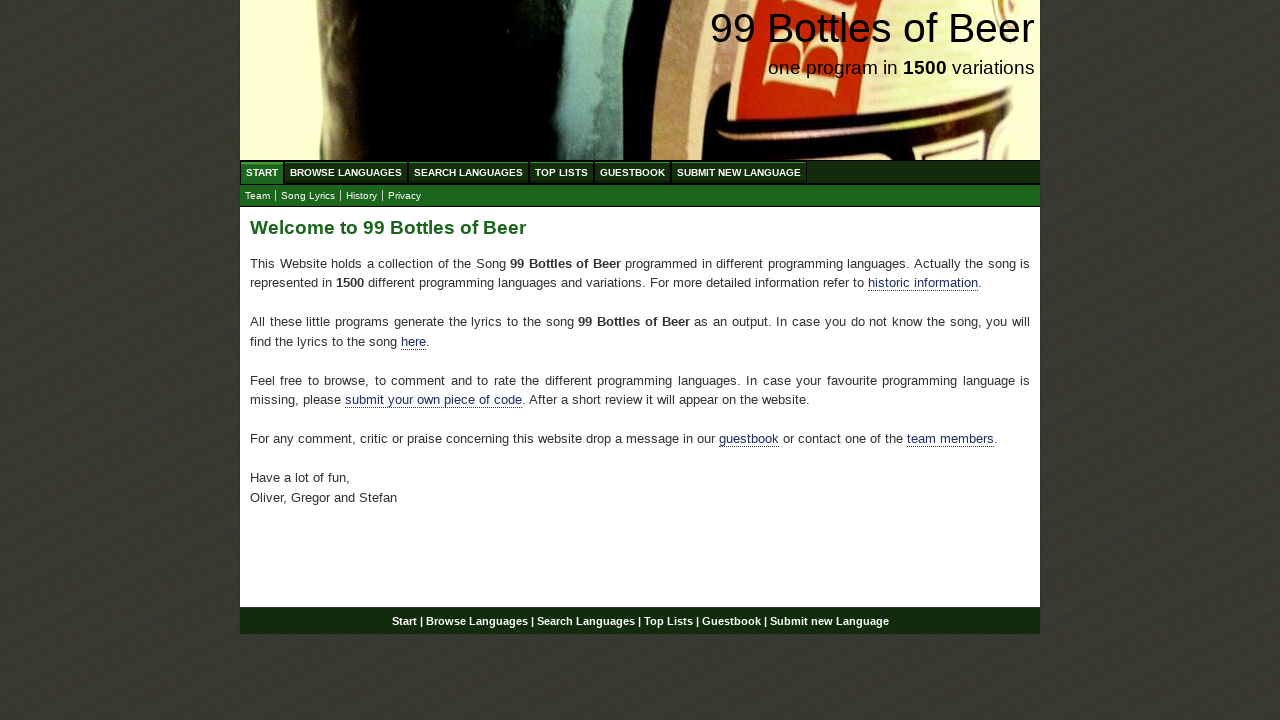

Clicked on the Top Lists menu item (4th menu item) at (562, 172) on #menu li:nth-child(4) a
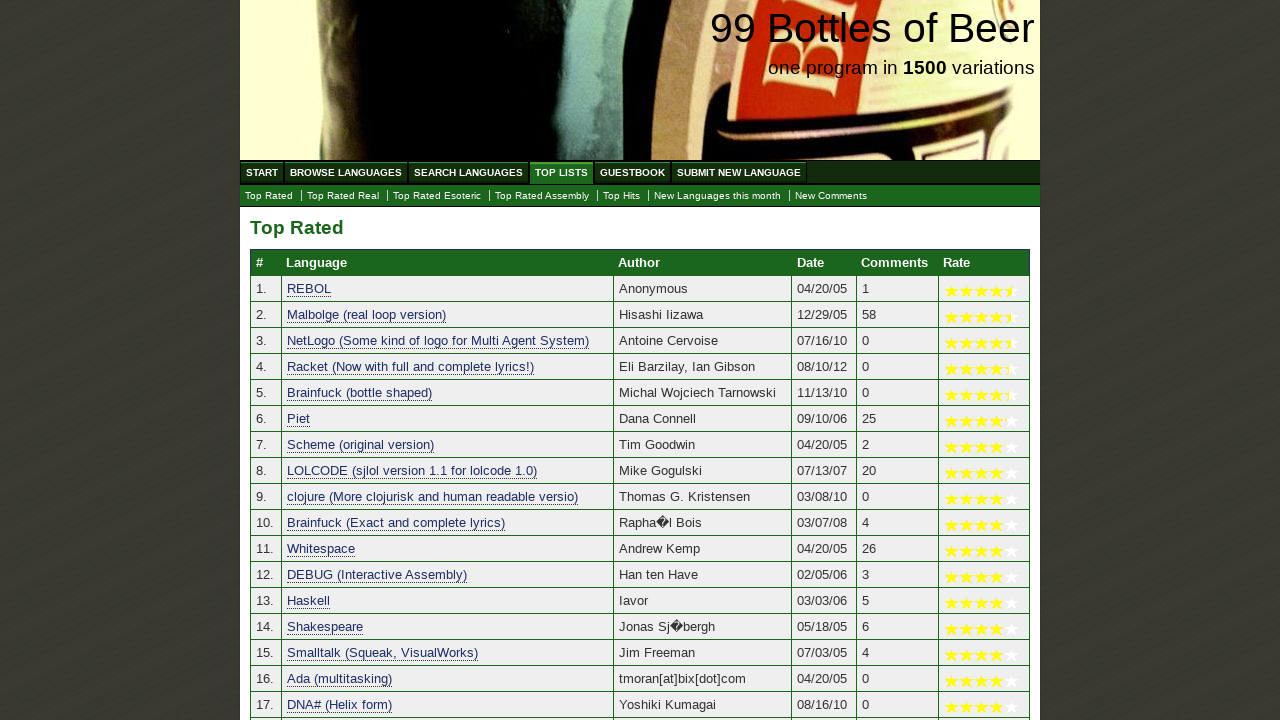

Top Lists submenu appeared with submenu items
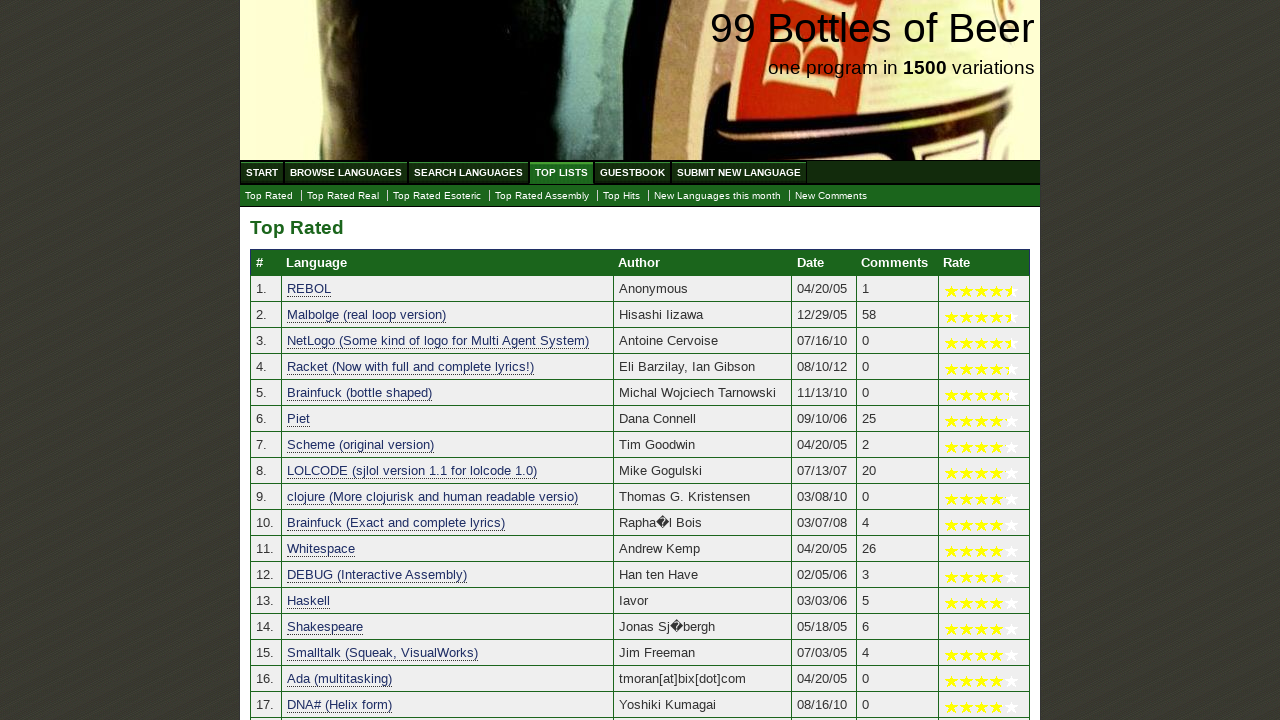

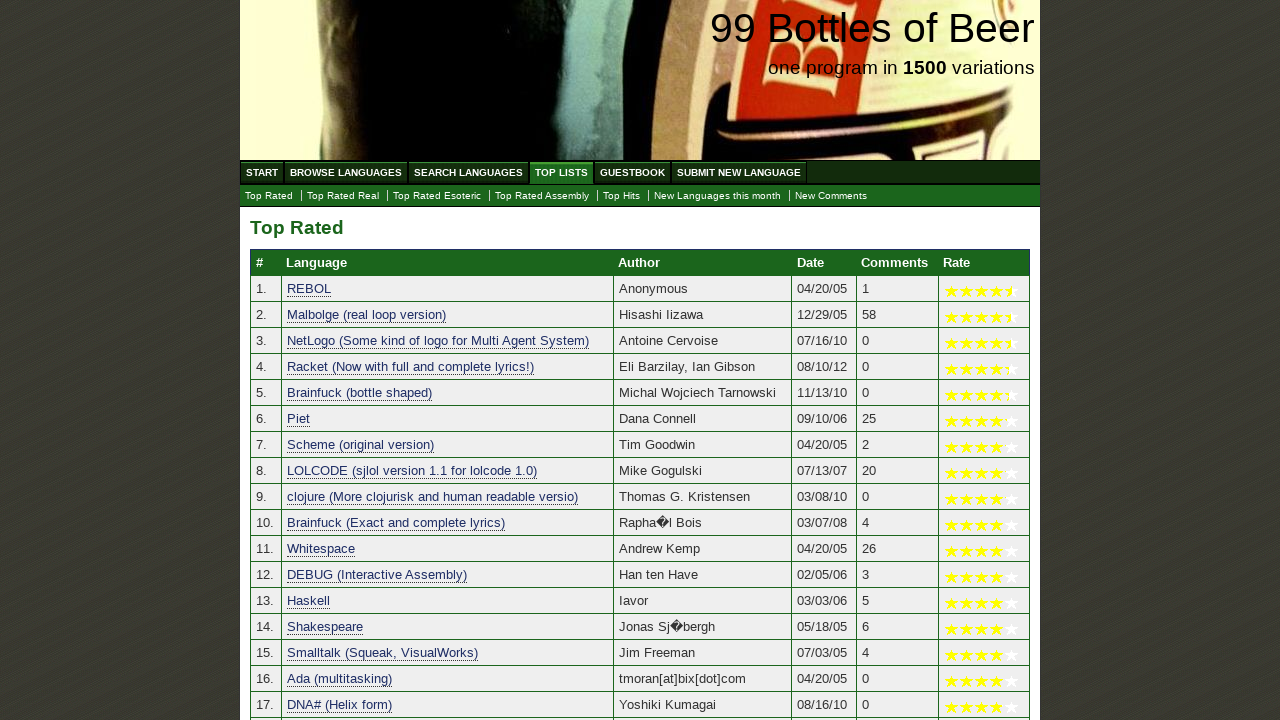